Tests sign up with invalid password format and verifies error handling

Starting URL: https://www.demoblaze.com/

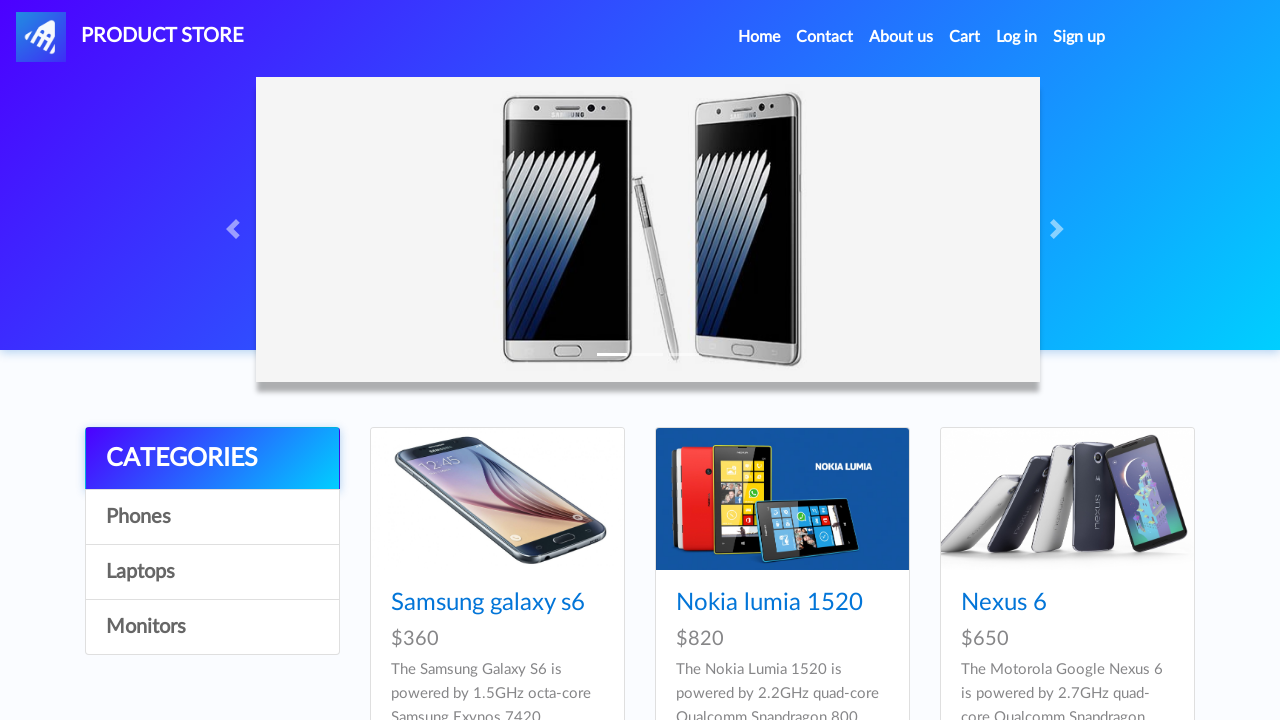

Reloaded the page
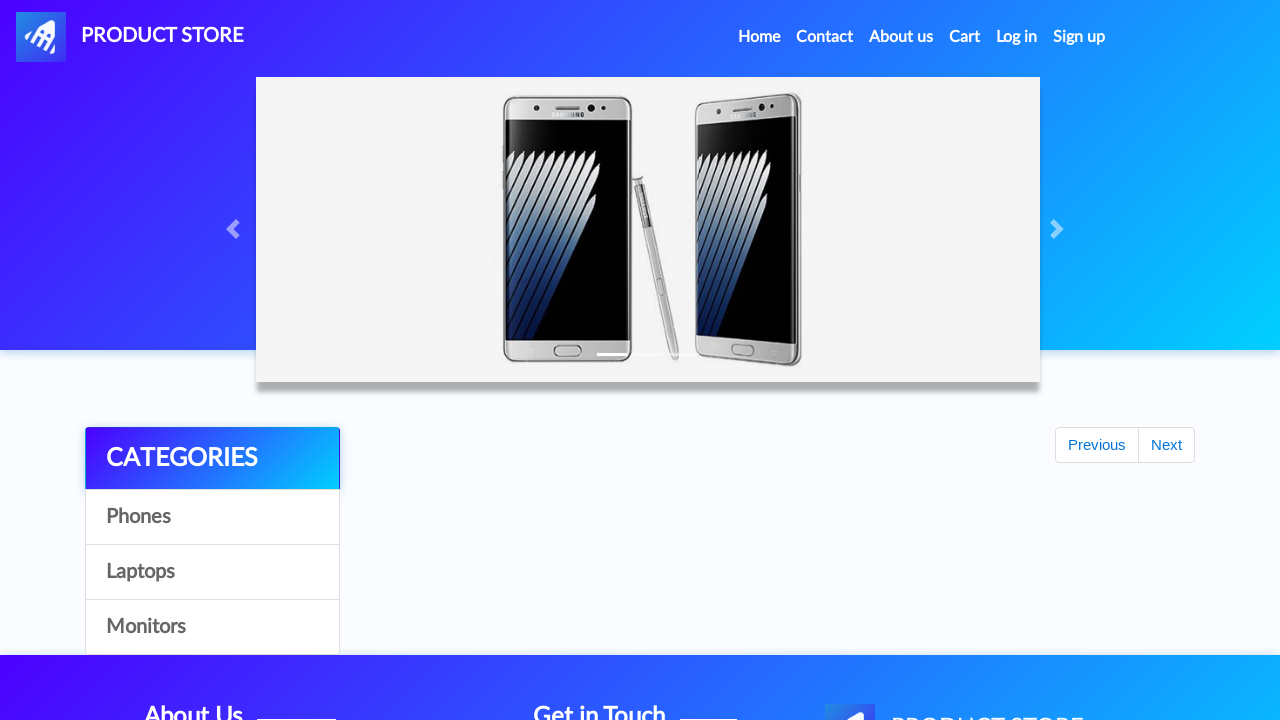

Waited 2 seconds for page to fully load
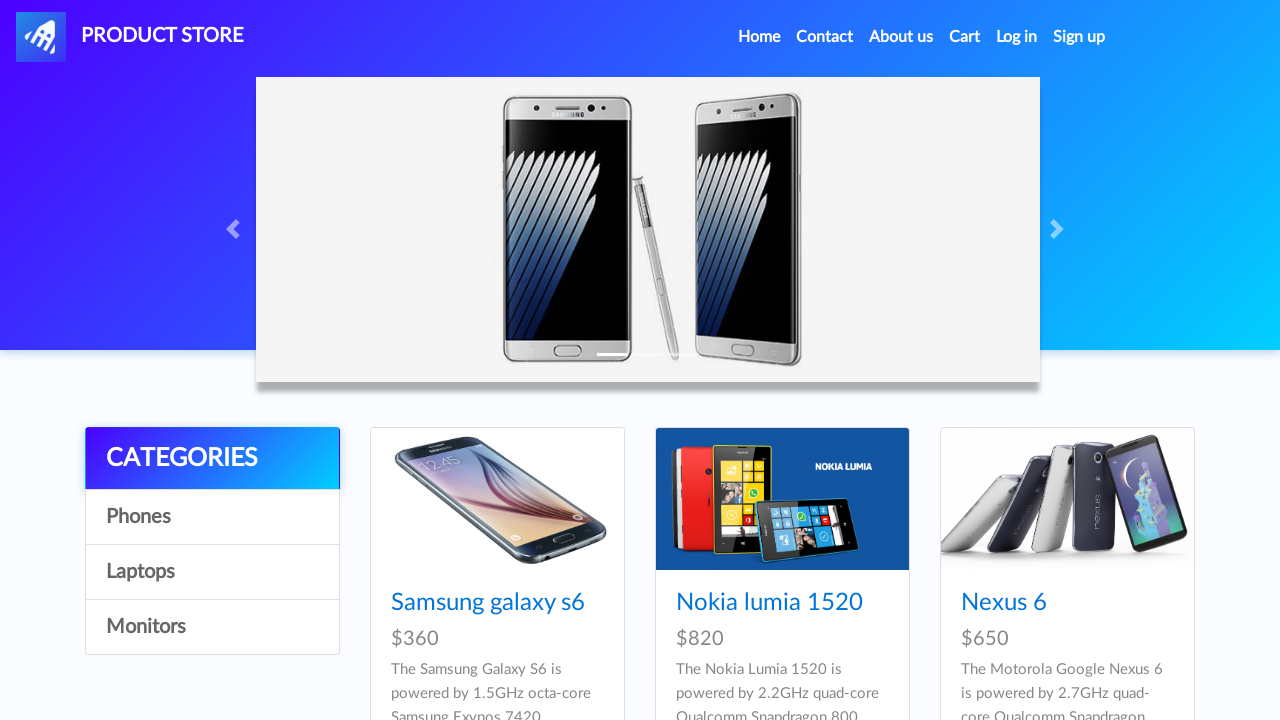

Clicked sign in button to open sign in modal at (1079, 37) on #signin2
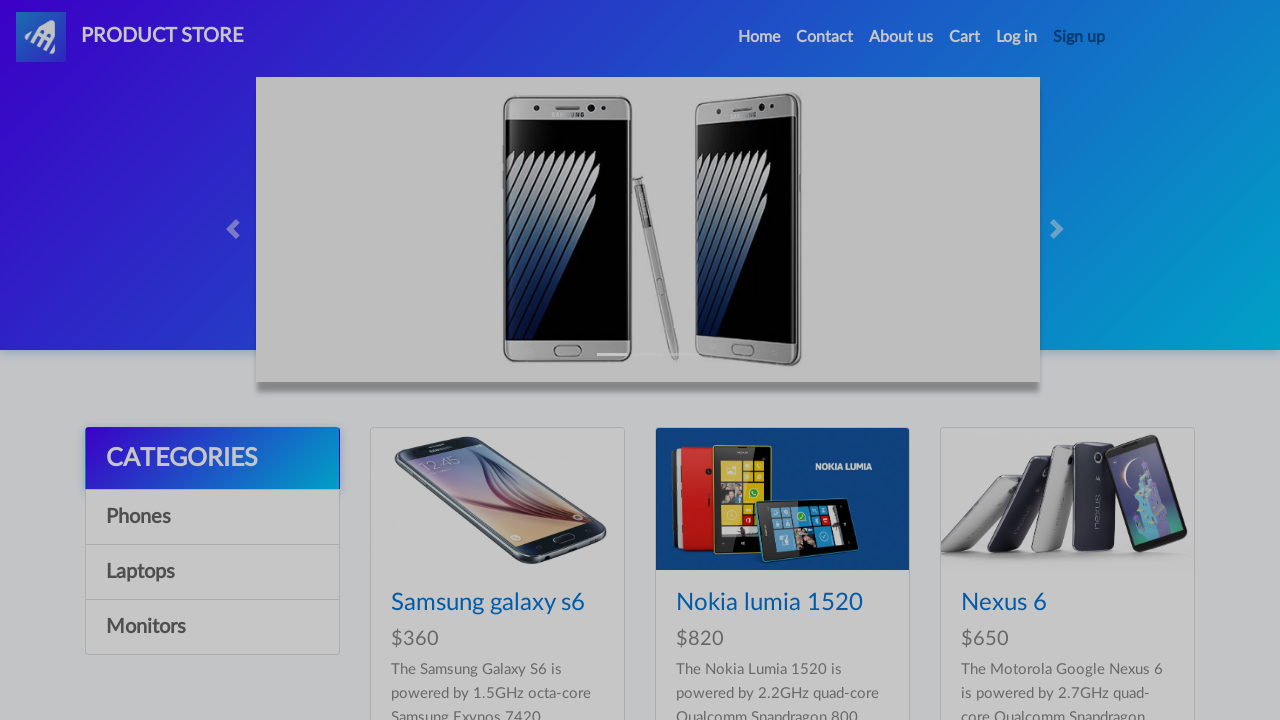

Filled username field with 'Usernamee' on #sign-username
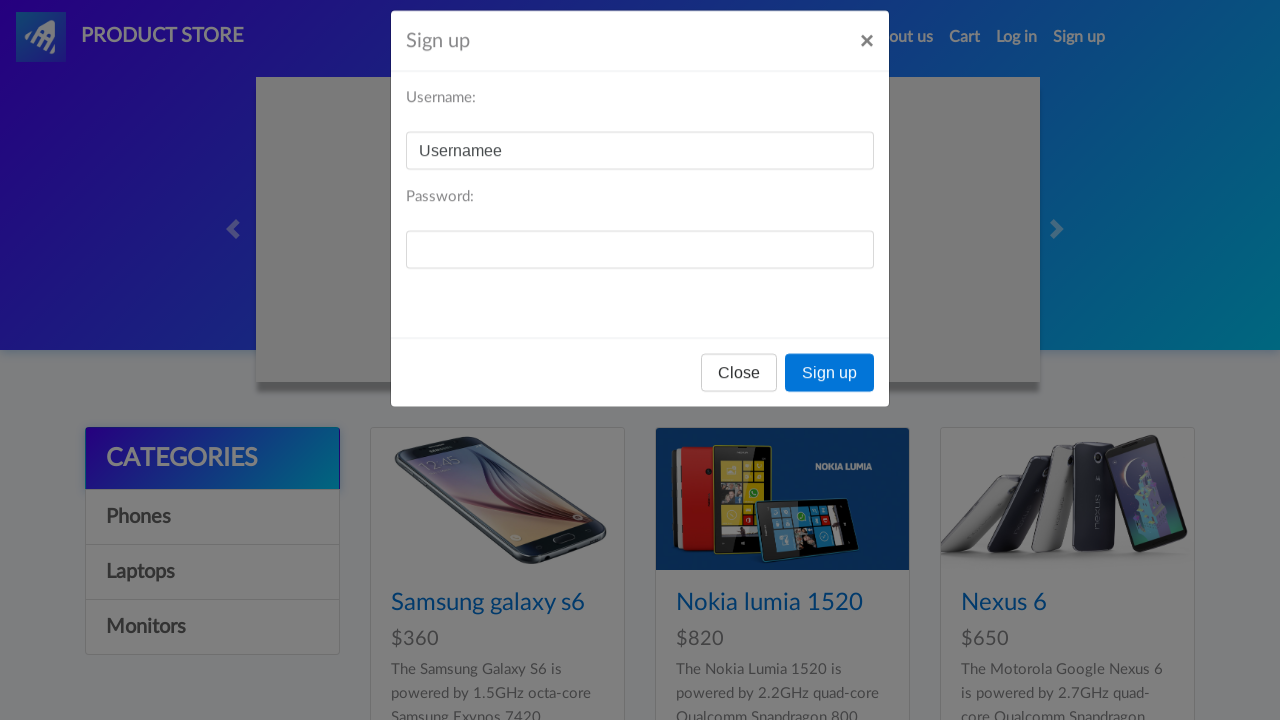

Filled password field with invalid password format 'password12345!@+234567hj' on #sign-password
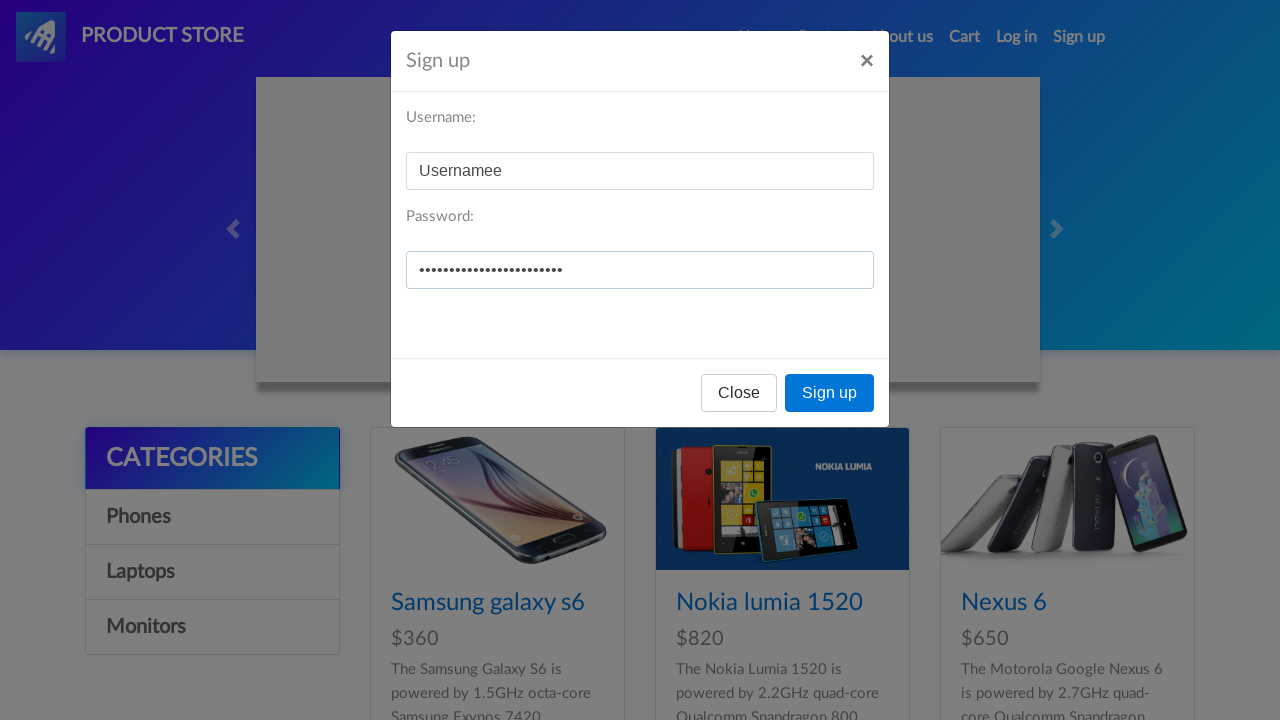

Waited 2 seconds before submitting sign up form
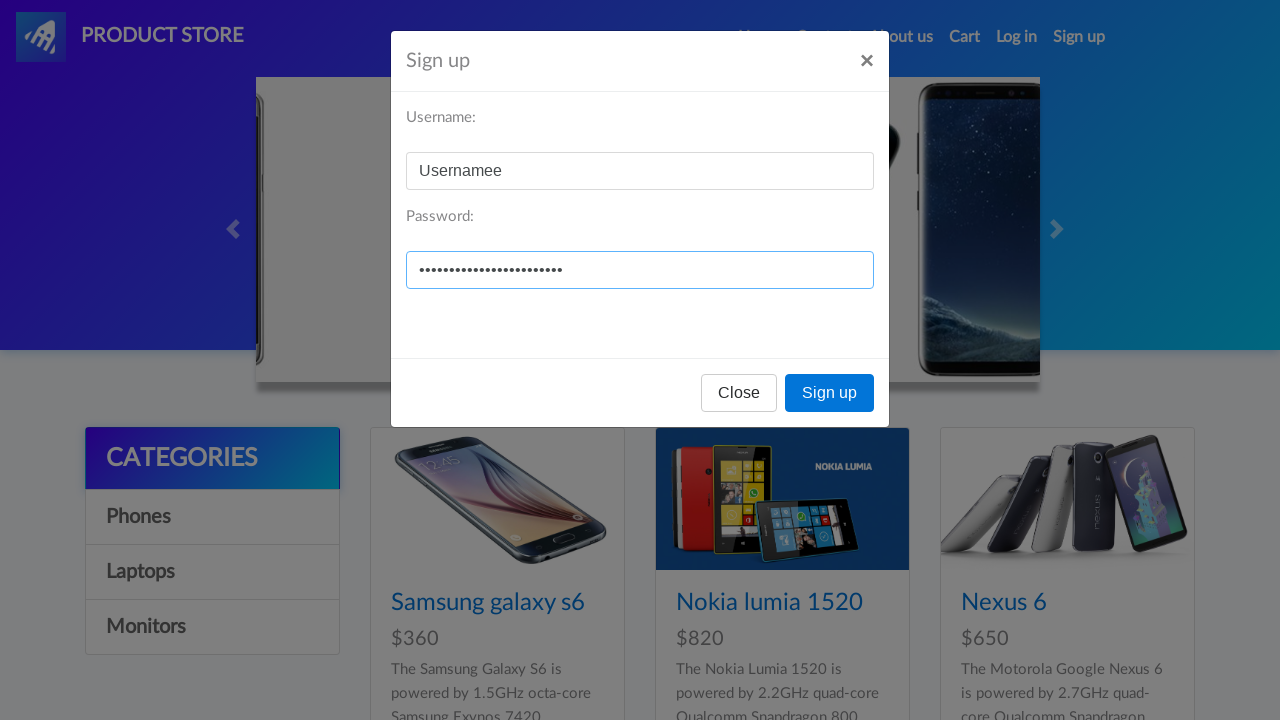

Clicked sign up submit button at (830, 393) on button.btn.btn-primary:has-text('Sign up')
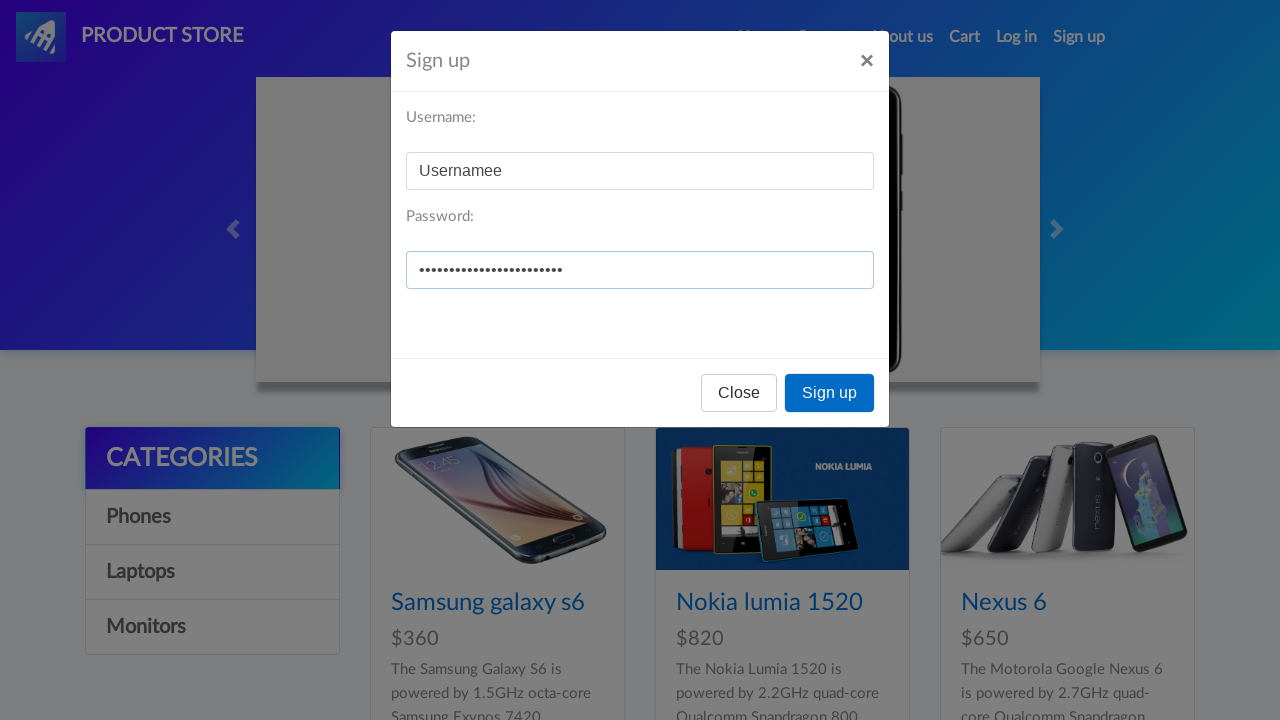

Waited 2 seconds for error response
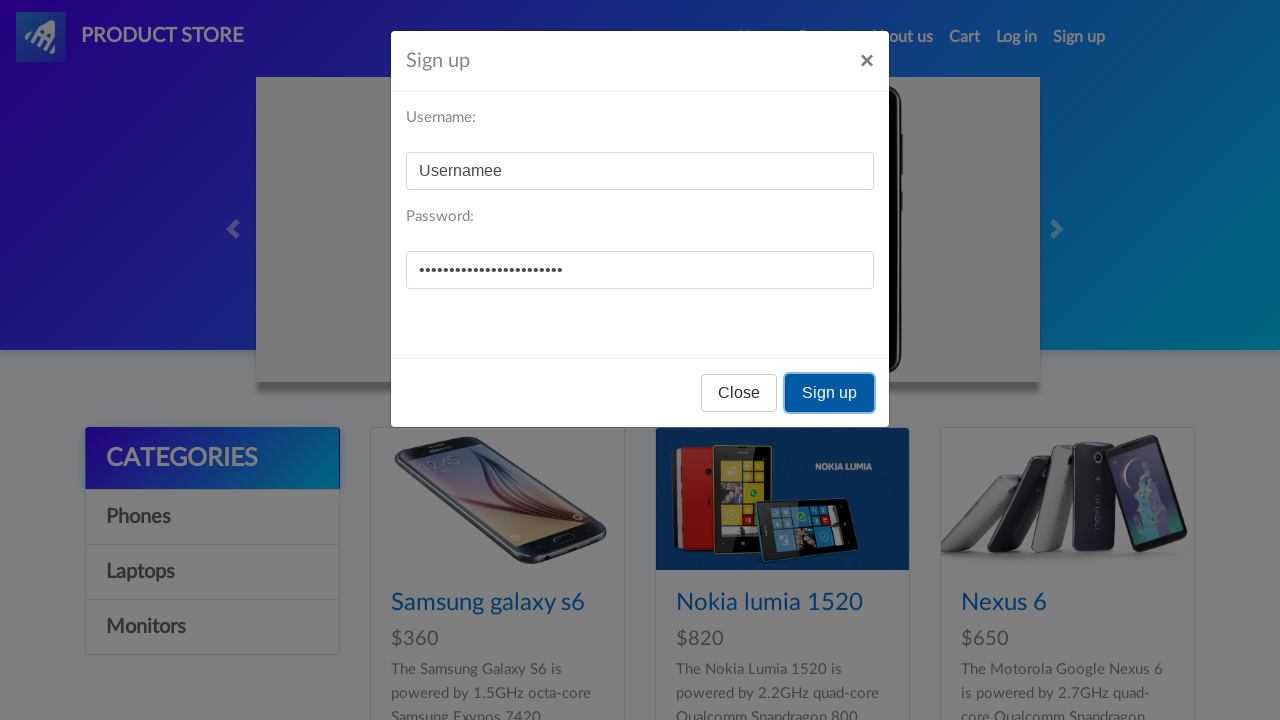

Set up dialog handler to accept error alert
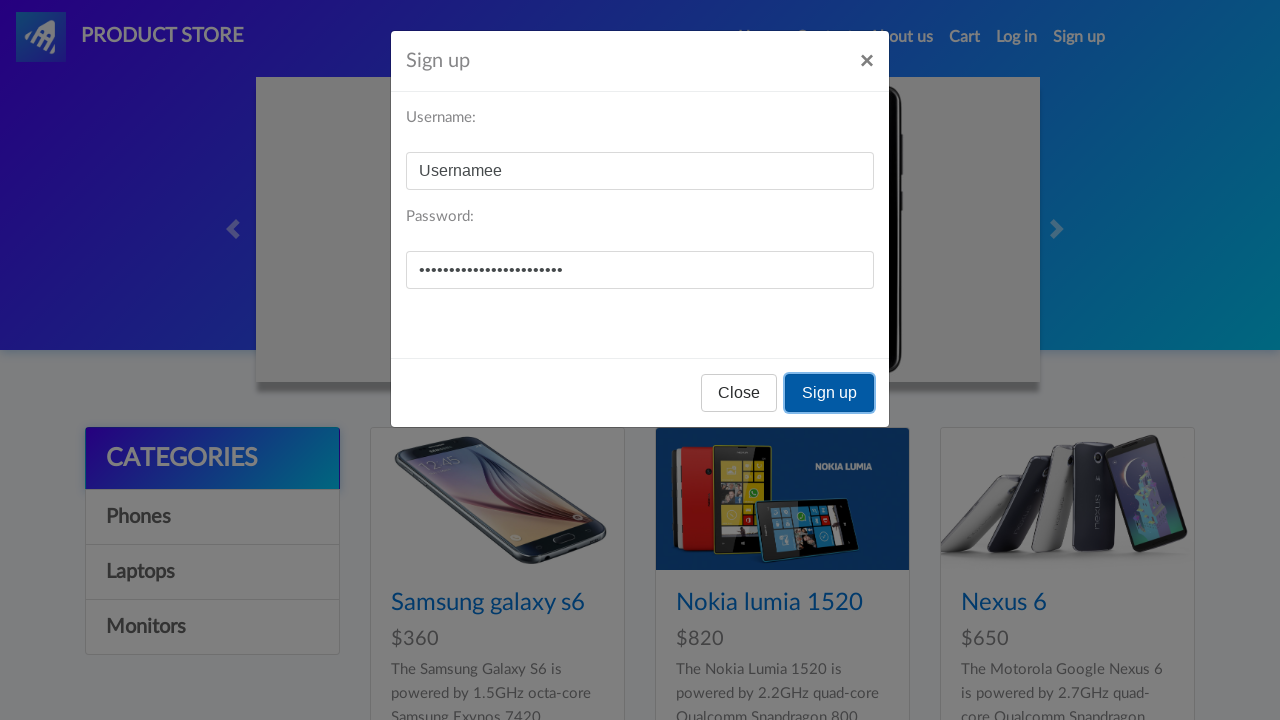

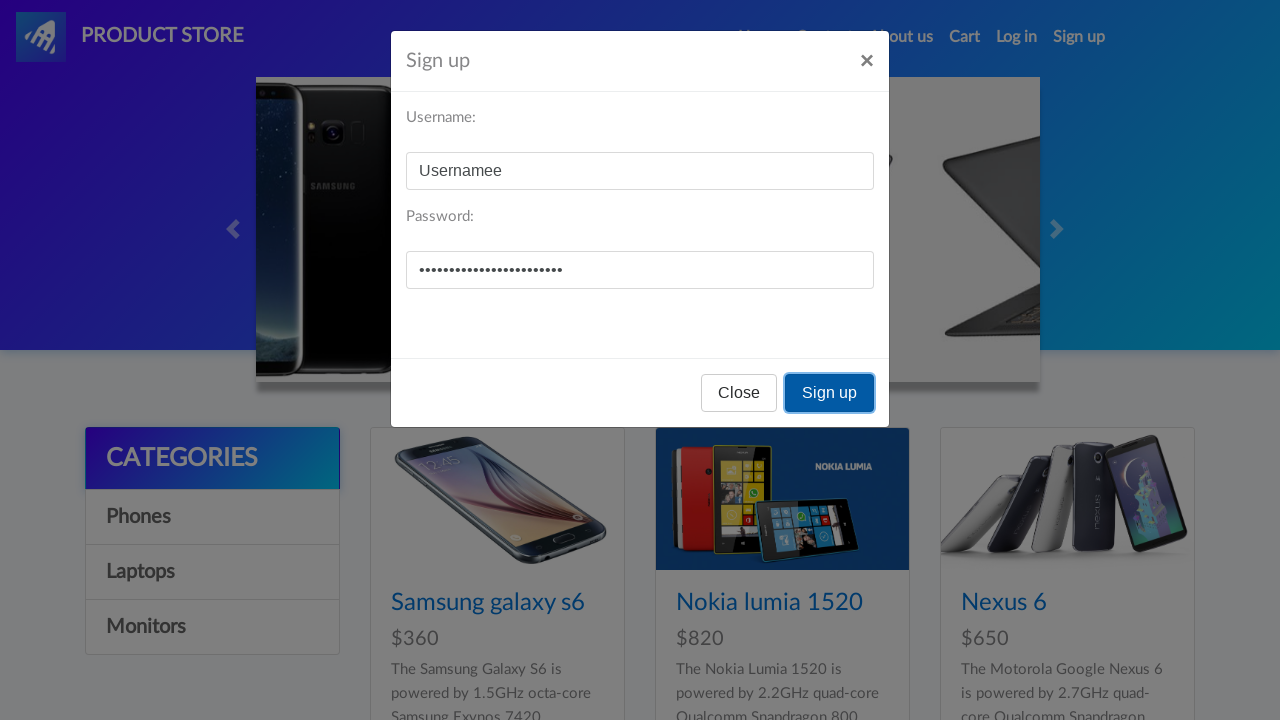